Solves a math captcha by extracting a value from an element attribute, calculating the result, and submitting the form with checkbox and radio button selections

Starting URL: http://suninjuly.github.io/get_attribute.html

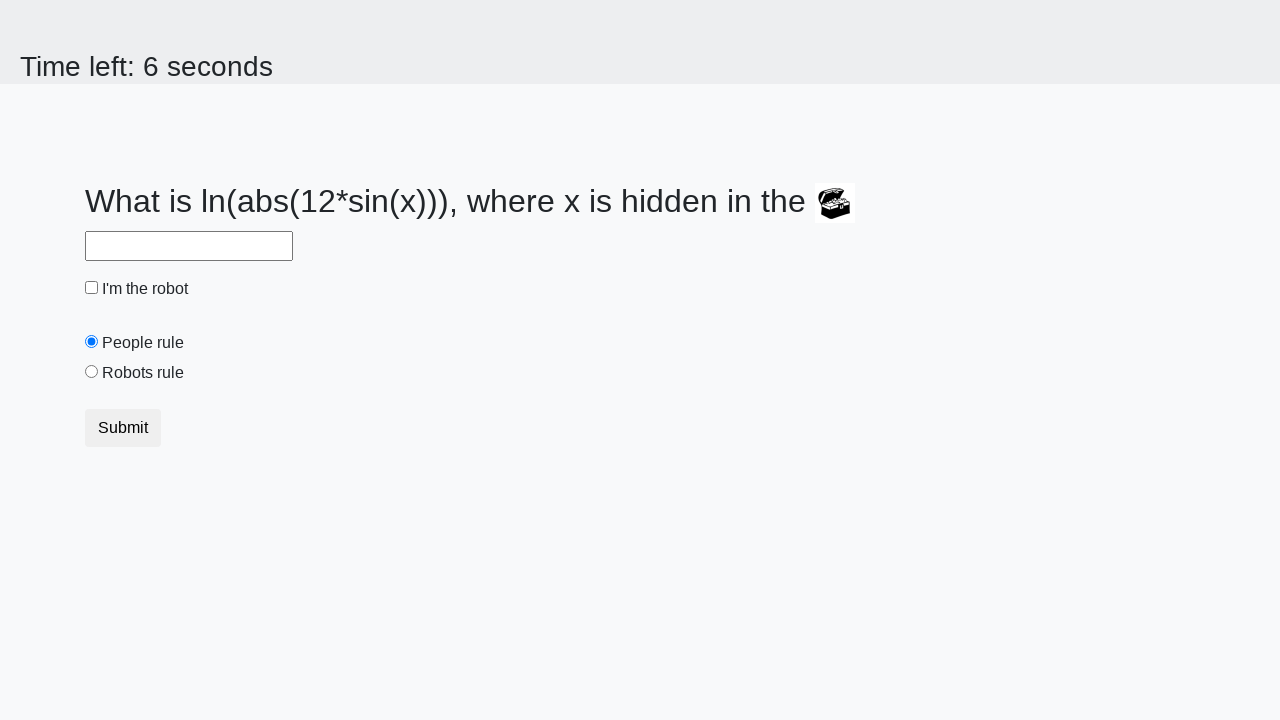

Located treasure element
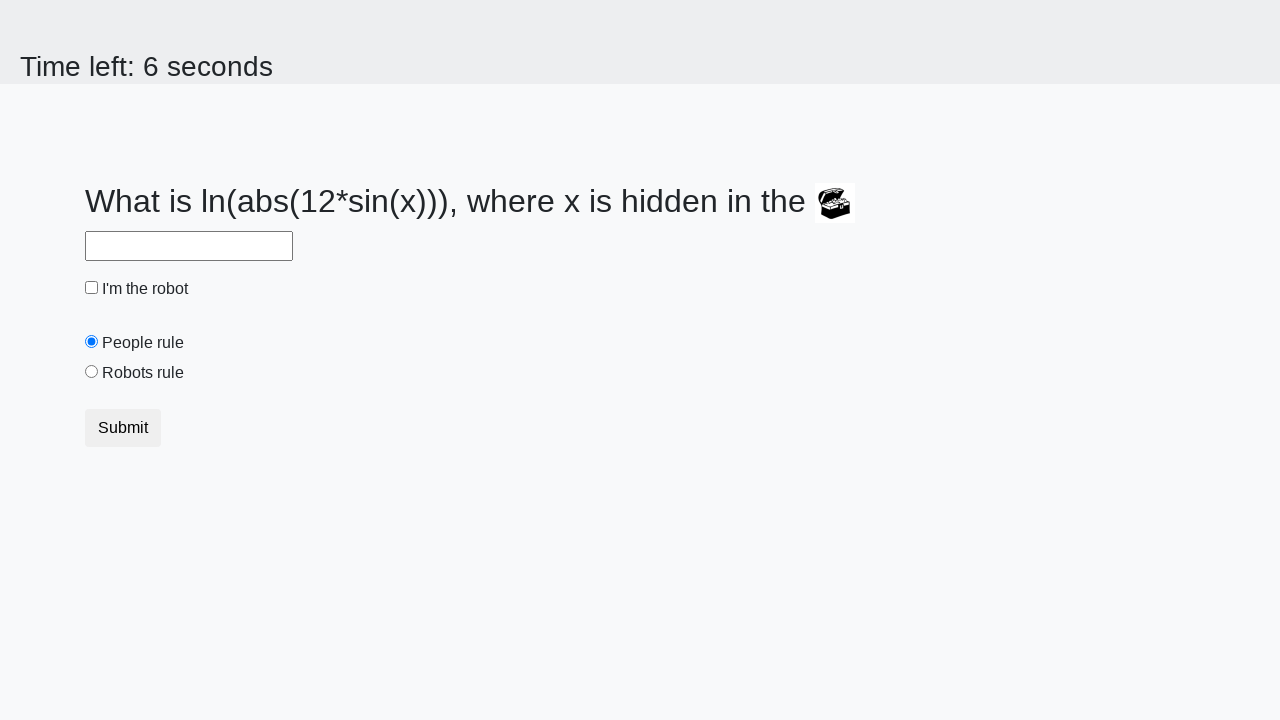

Extracted treasure value from element attribute: 67
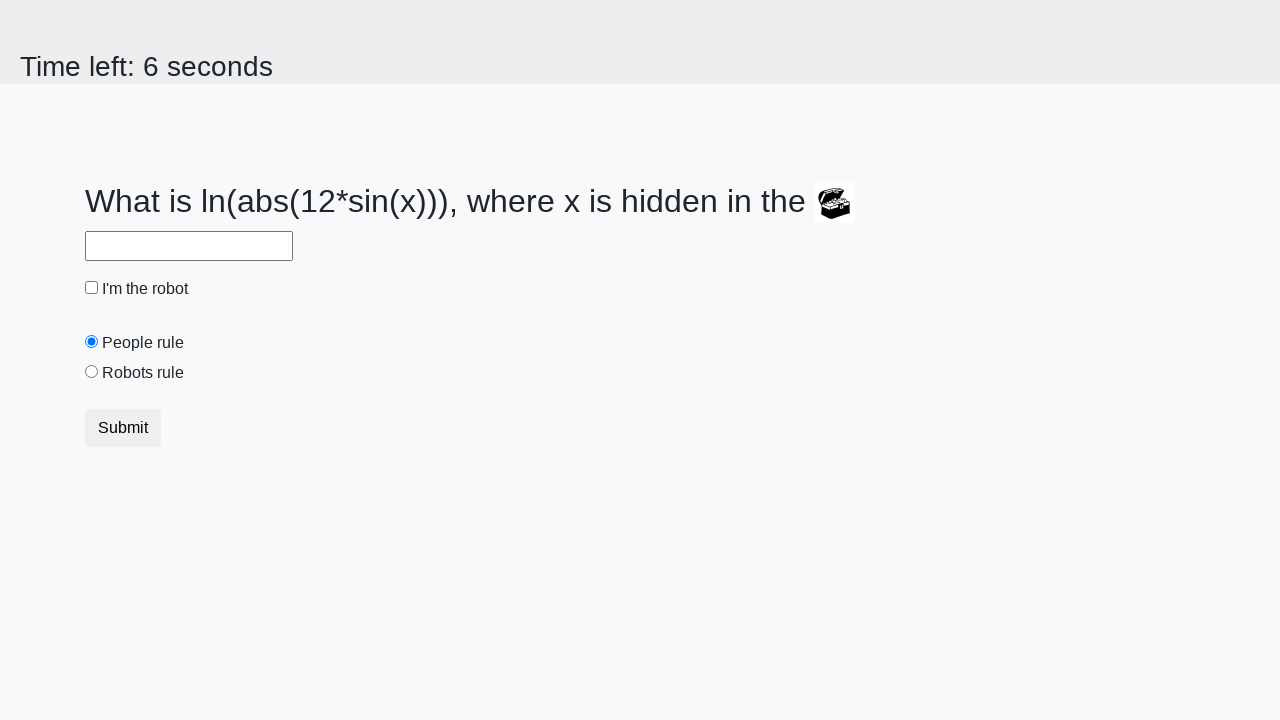

Calculated math captcha answer: 2.3288608174309644
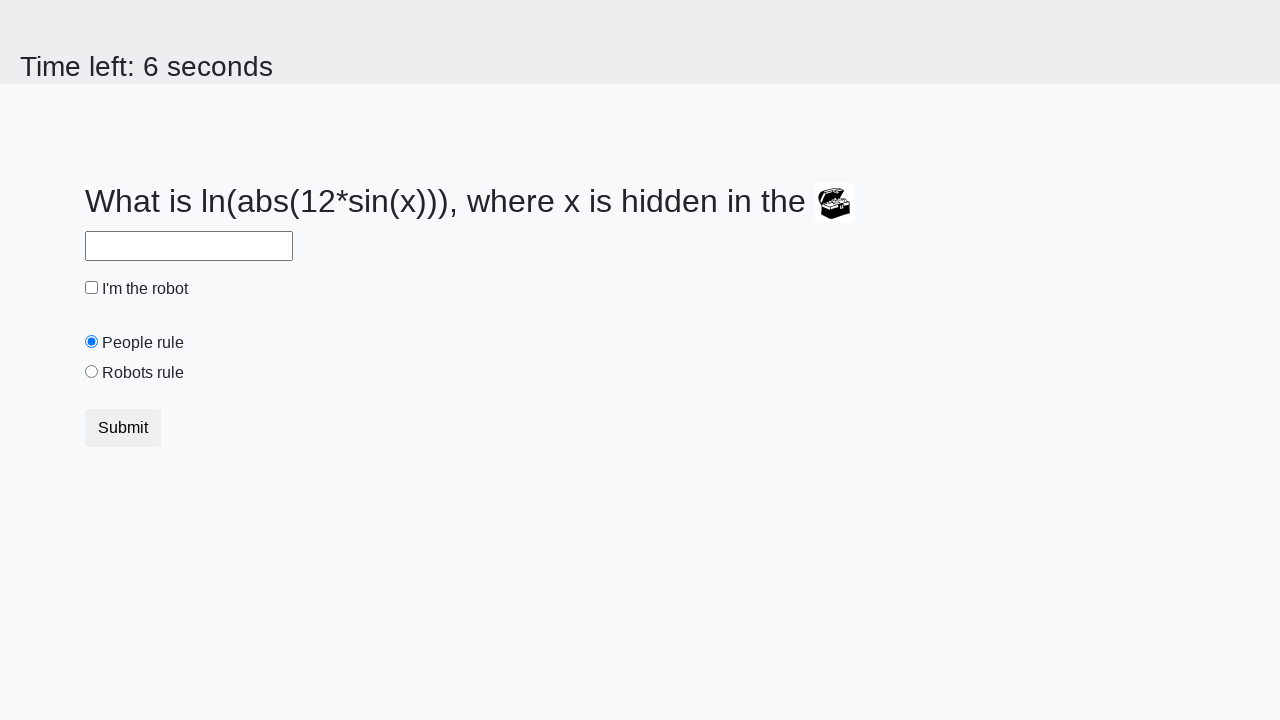

Filled answer field with calculated value on #answer
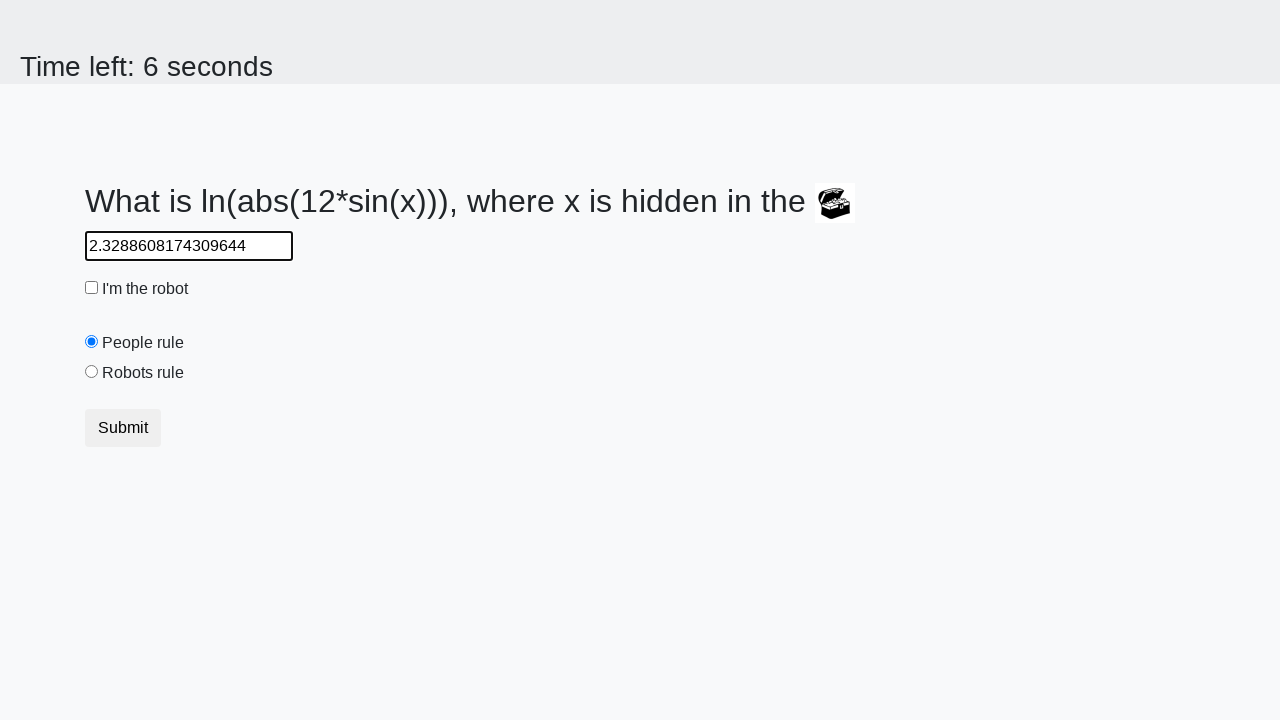

Checked the robot checkbox at (92, 288) on #robotCheckbox
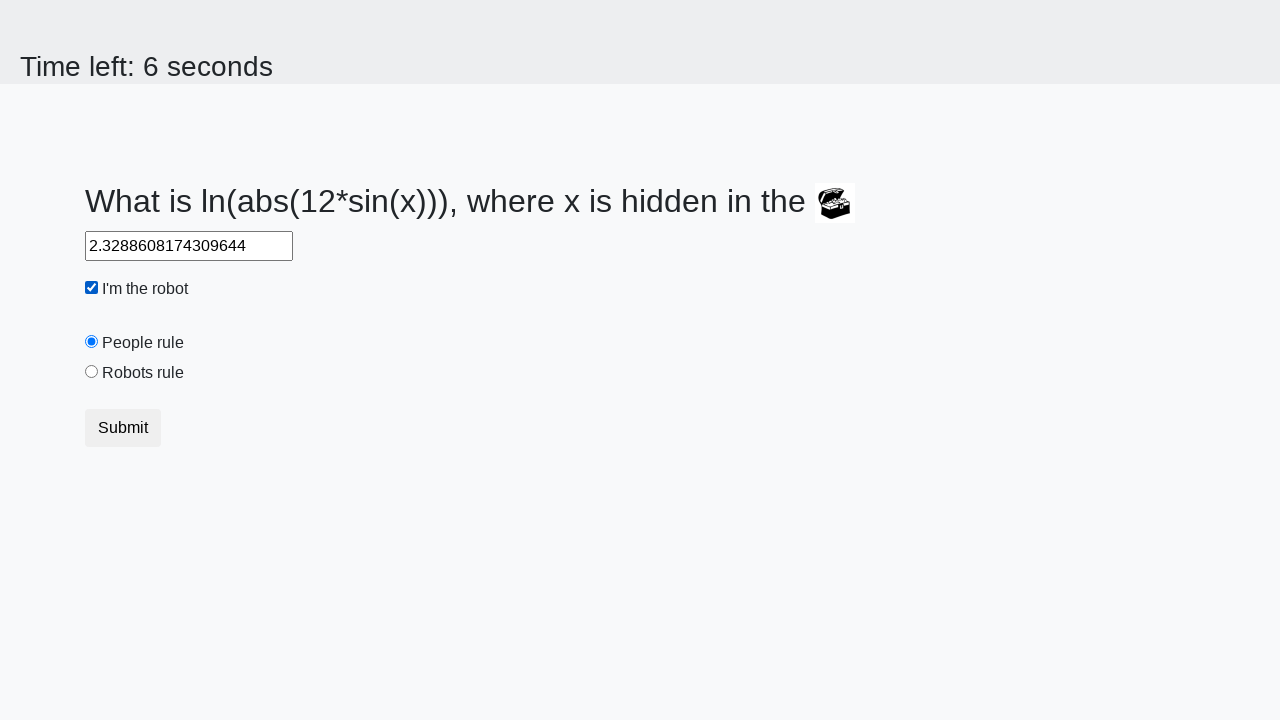

Selected robots radio button at (92, 372) on [value='robots']
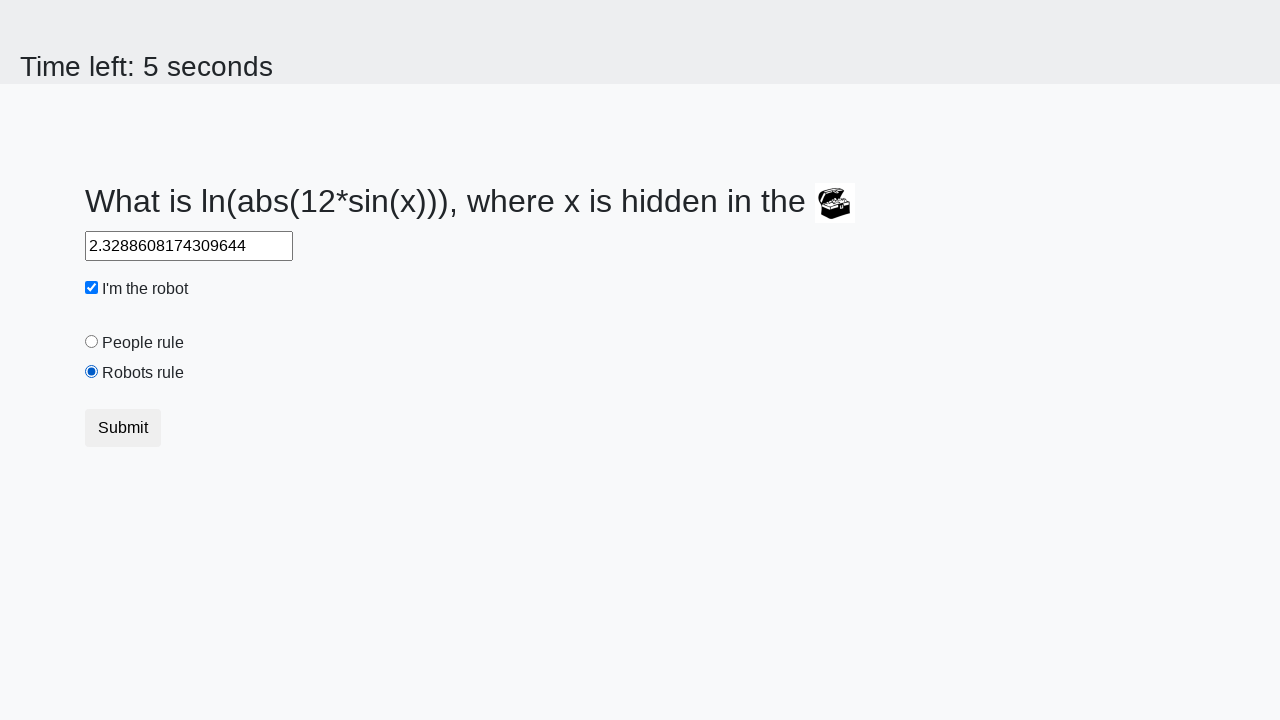

Submitted the form at (123, 428) on .btn-default
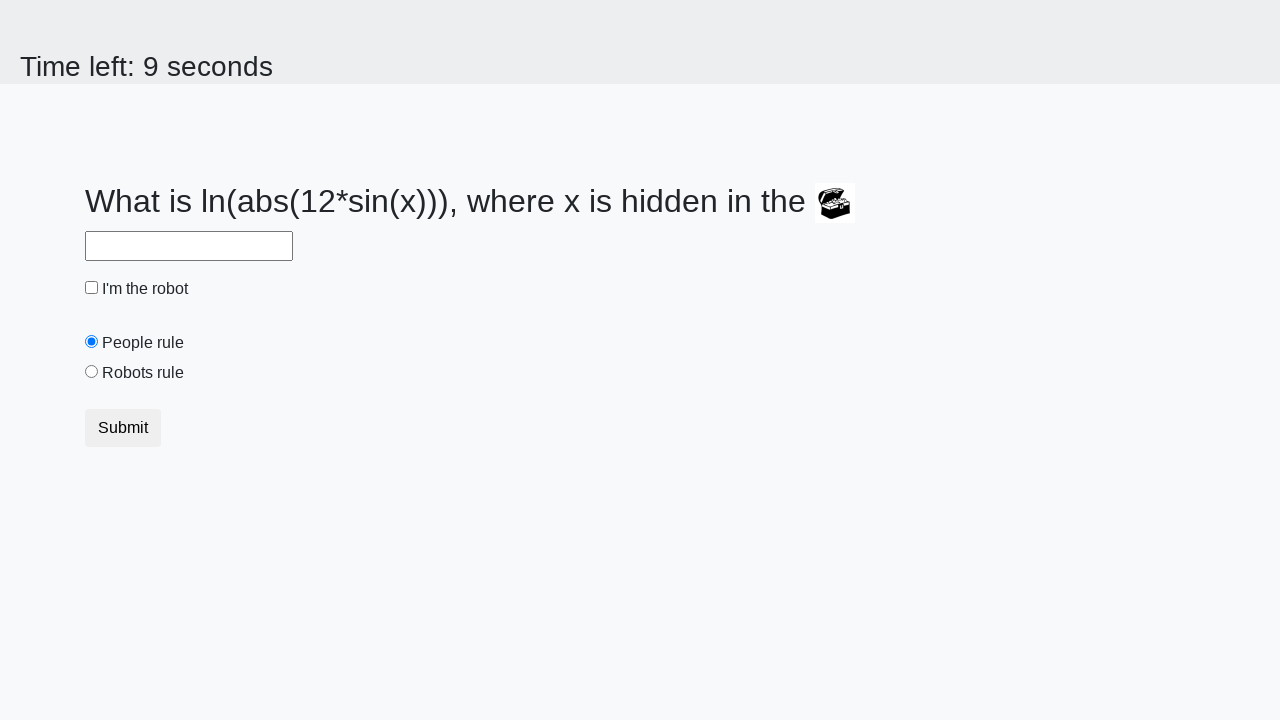

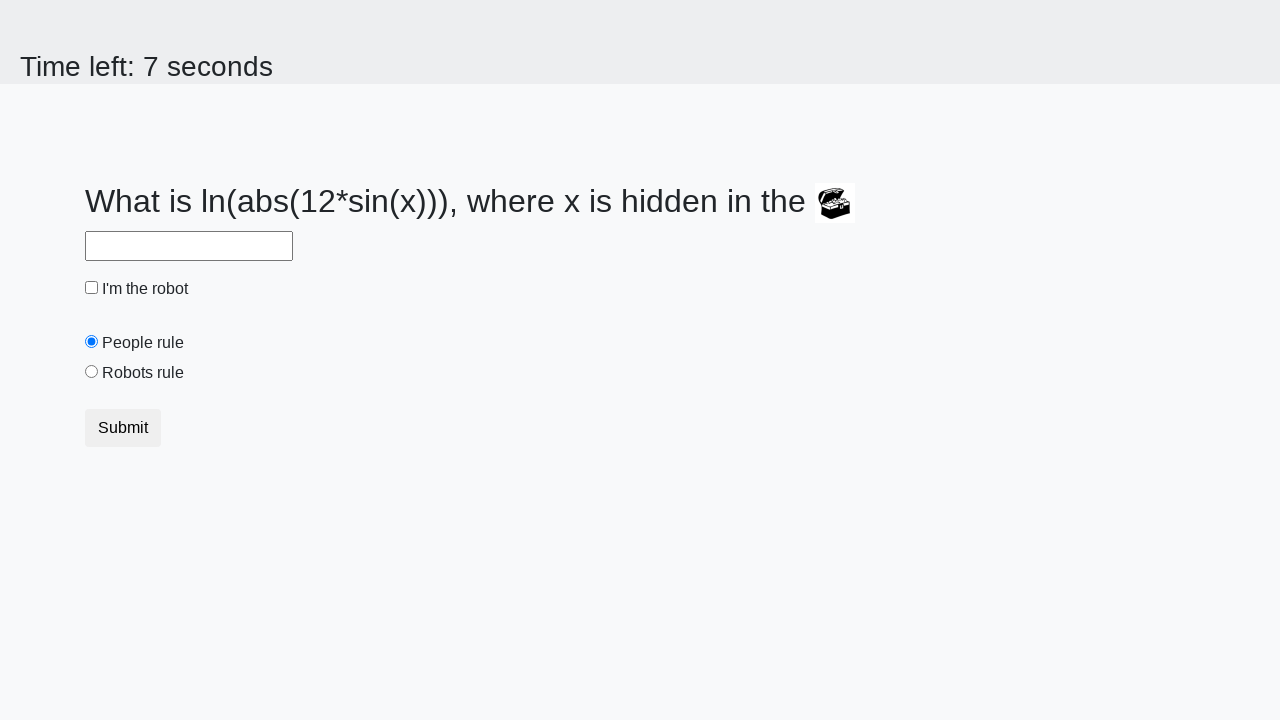